Navigates to a practice webform page and verifies the page title contains expected text

Starting URL: https://www.digitalunite.com/practice-webform-learners

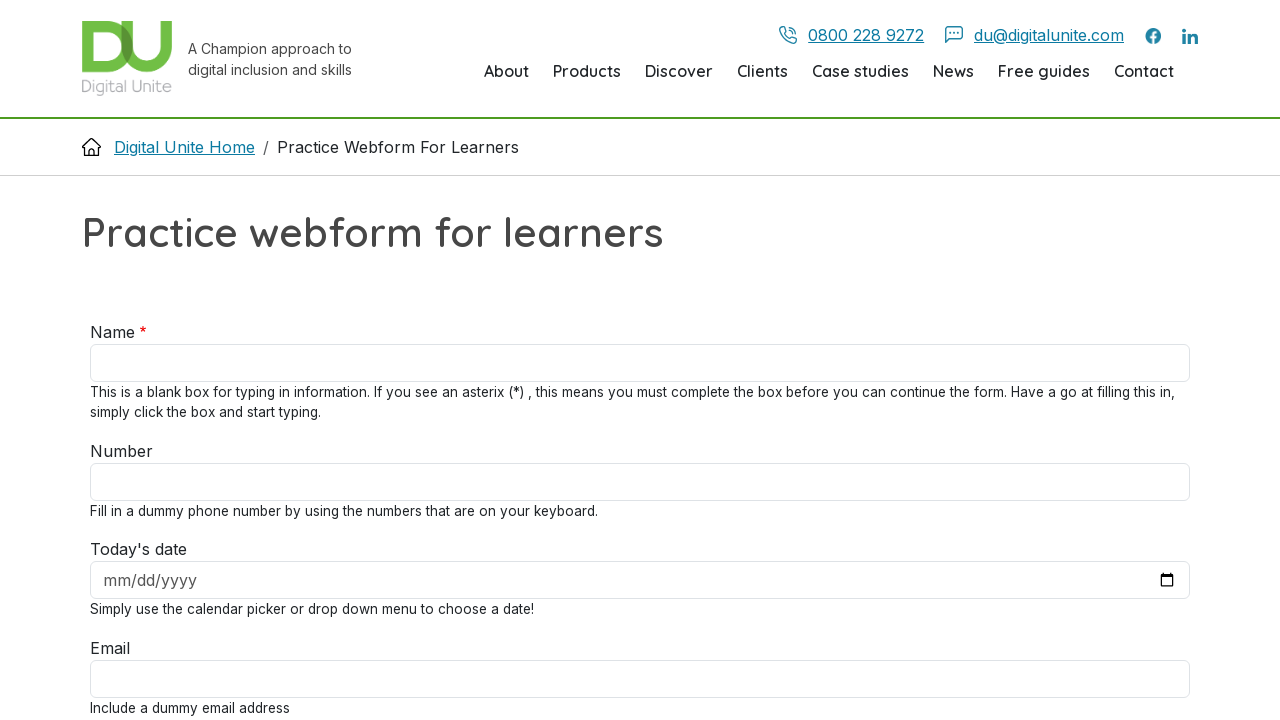

Navigated to practice webform page at https://www.digitalunite.com/practice-webform-learners
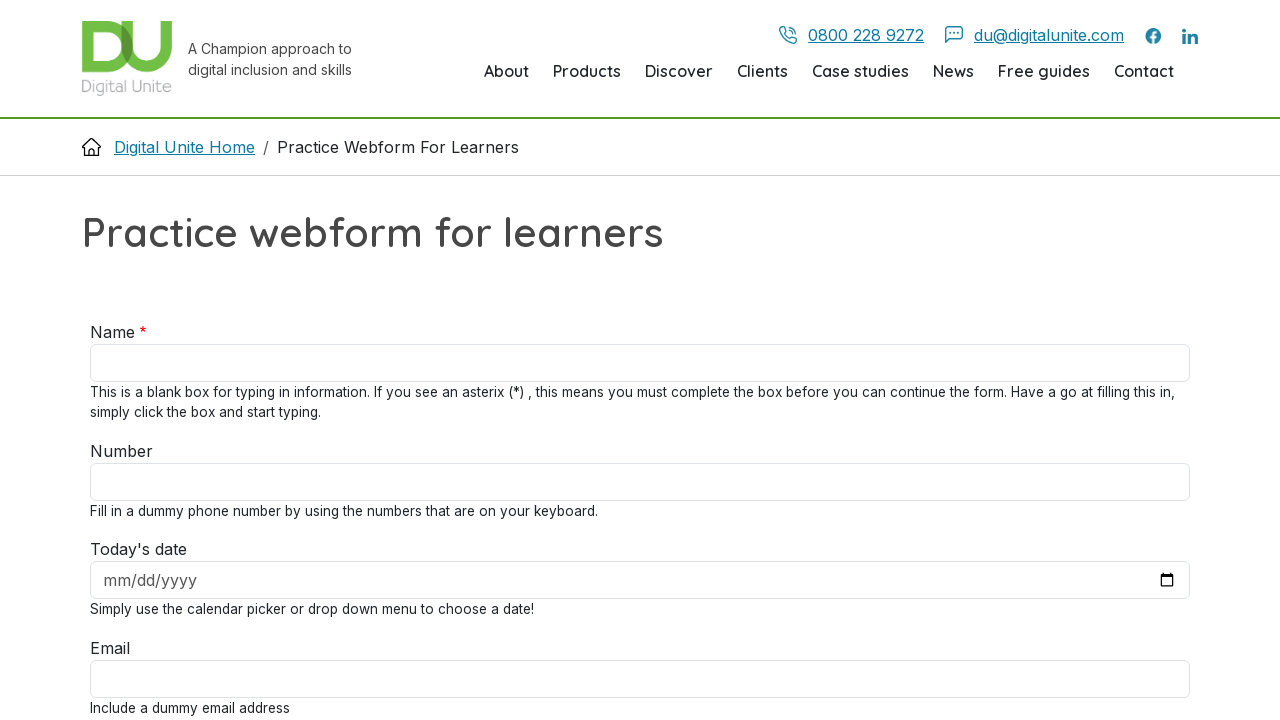

Verified page title contains 'Practice webform'
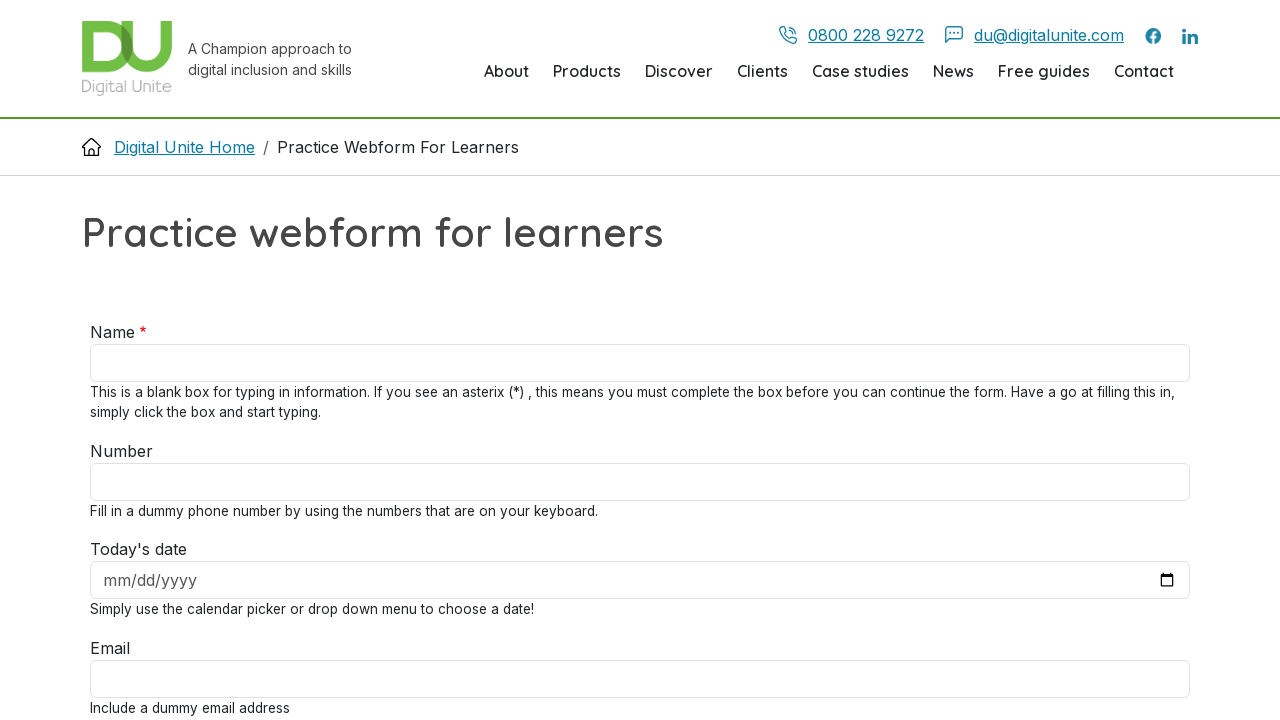

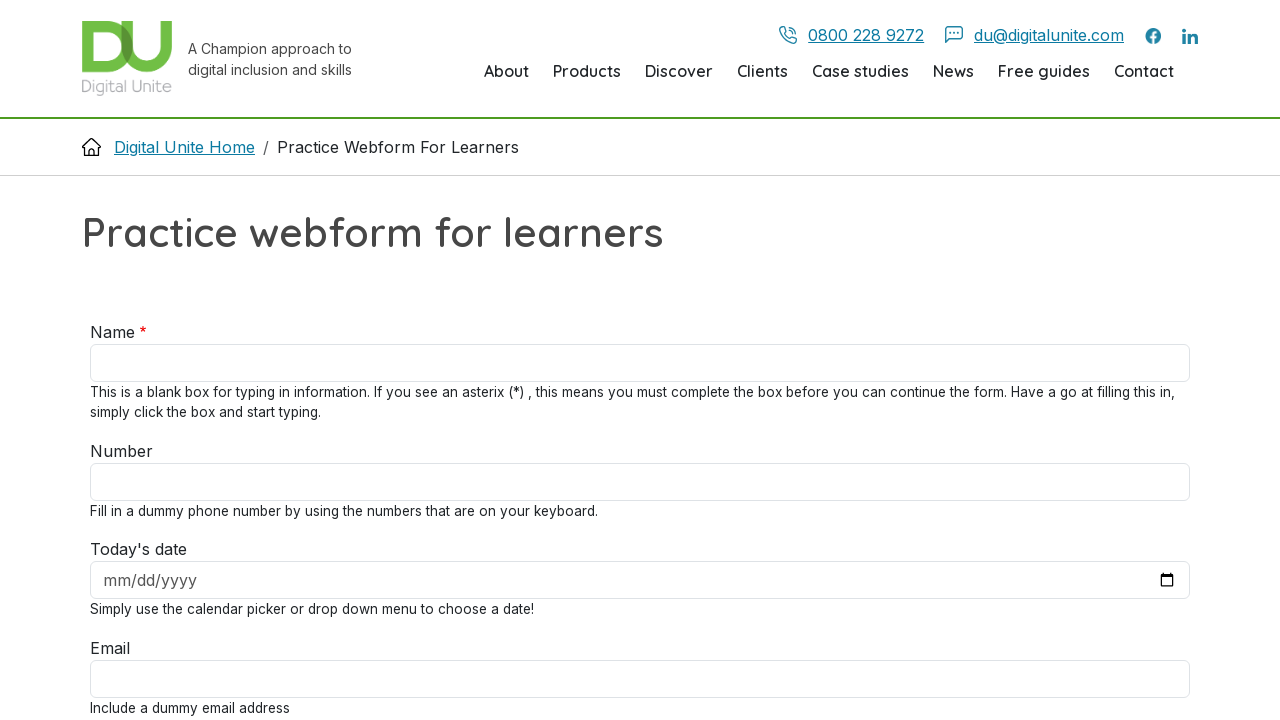